Tests firstName field validation with mixed case and special characters greater than 50

Starting URL: https://buggy.justtestit.org/register

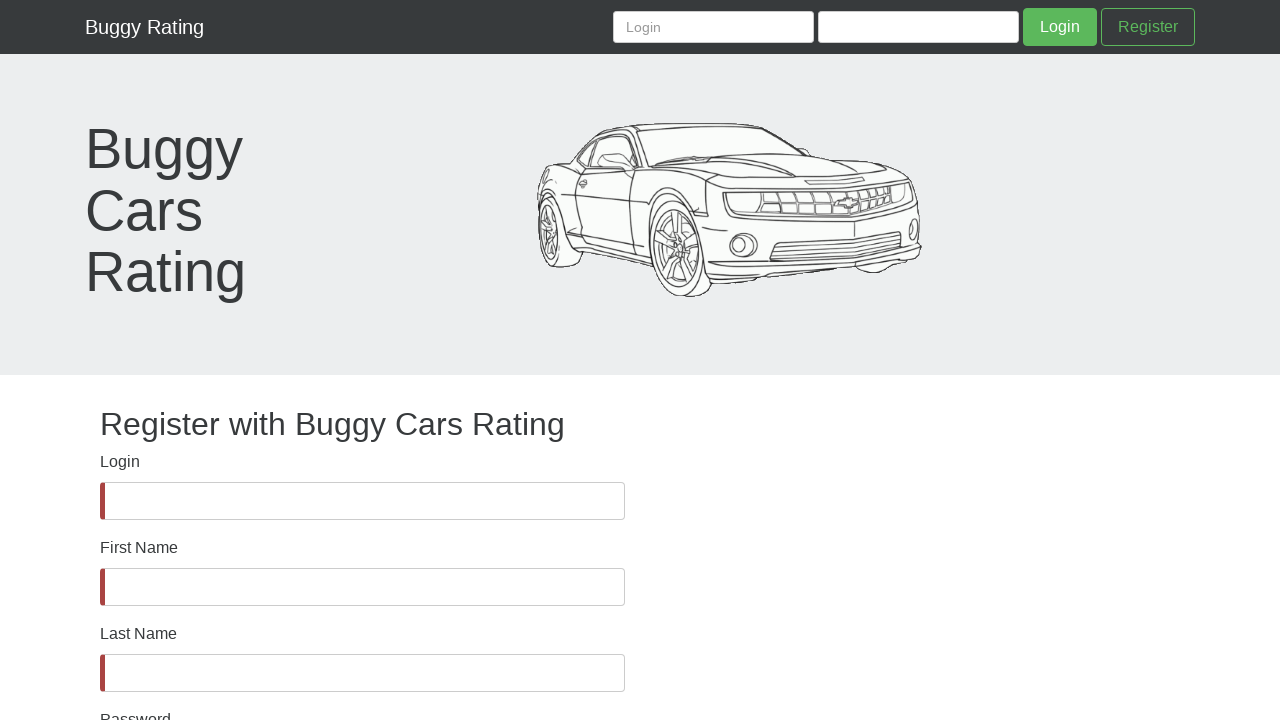

Waited for firstName field to be visible
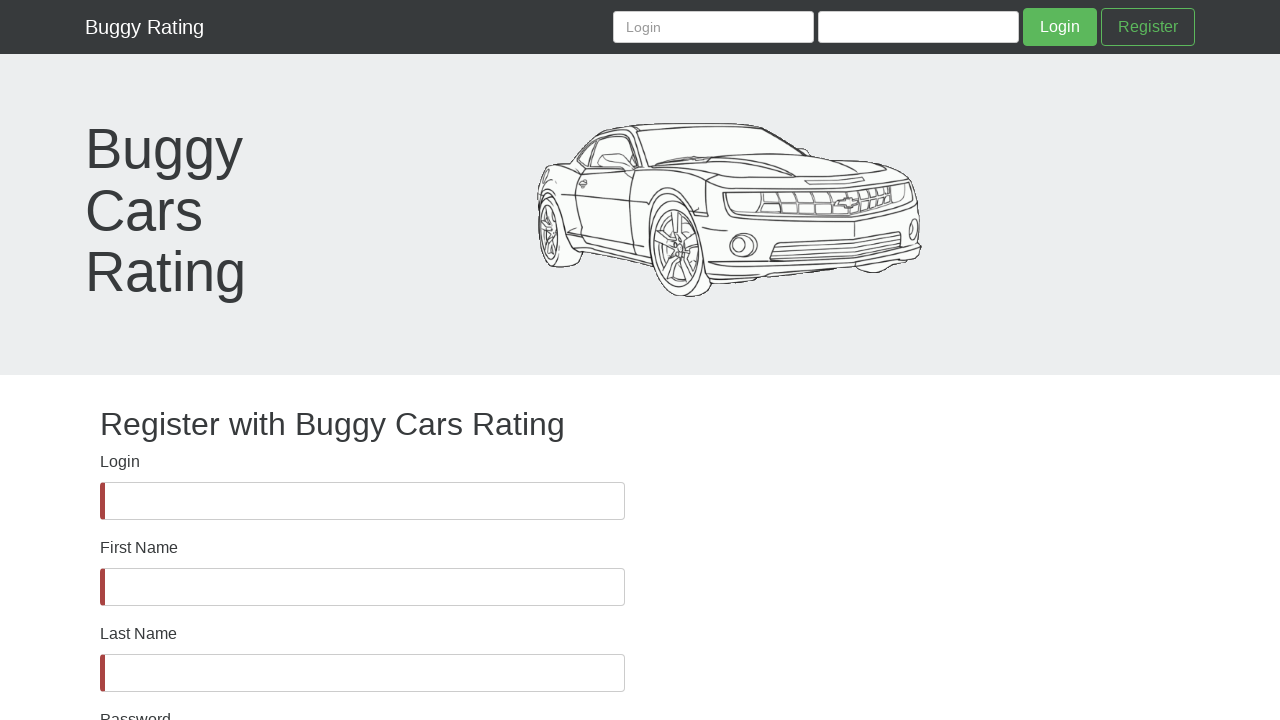

Filled firstName field with mixed case and special characters greater than 50 characters on #firstName
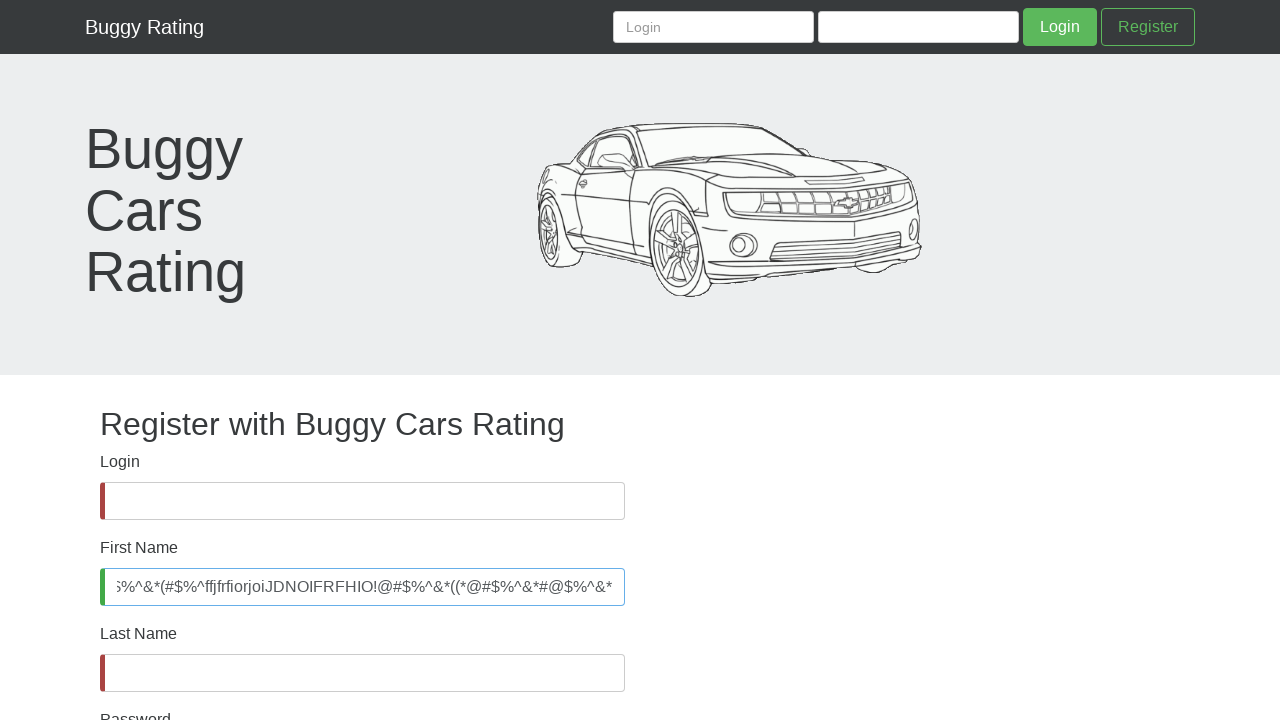

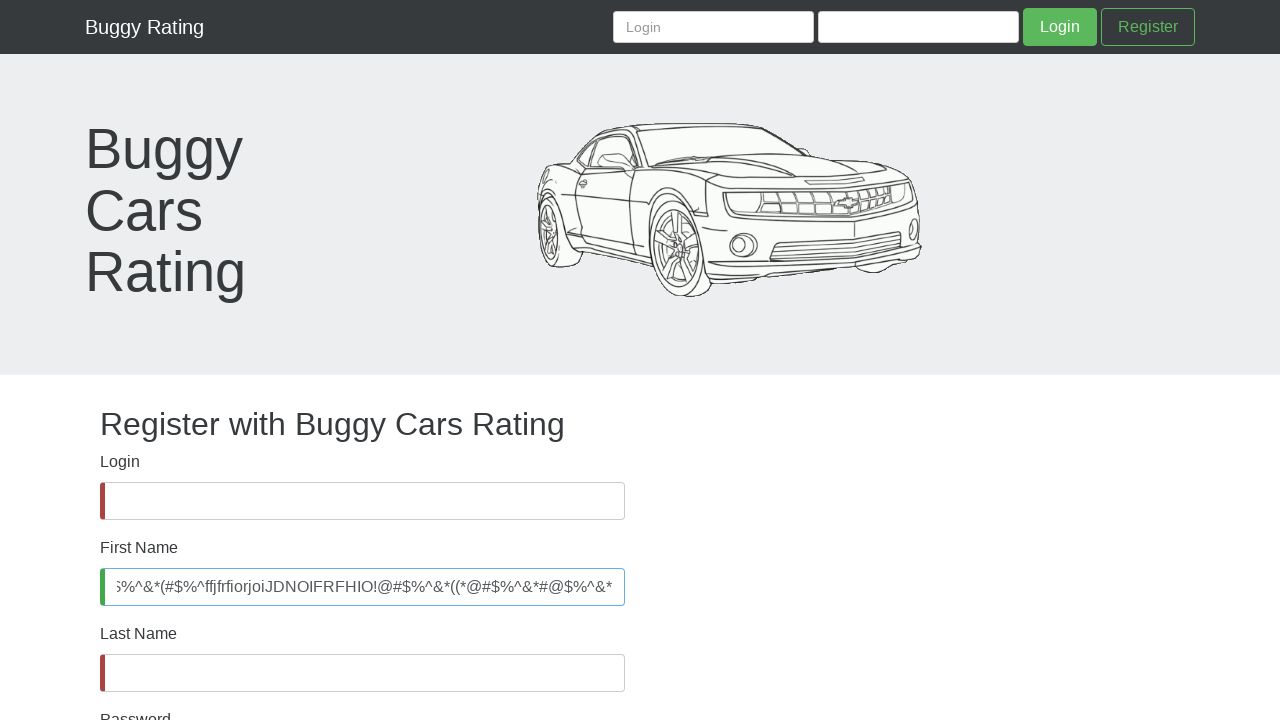